Solves a math challenge by extracting a value from an element attribute, calculating a mathematical expression, and submitting the answer along with checkbox selections

Starting URL: https://suninjuly.github.io/get_attribute.html

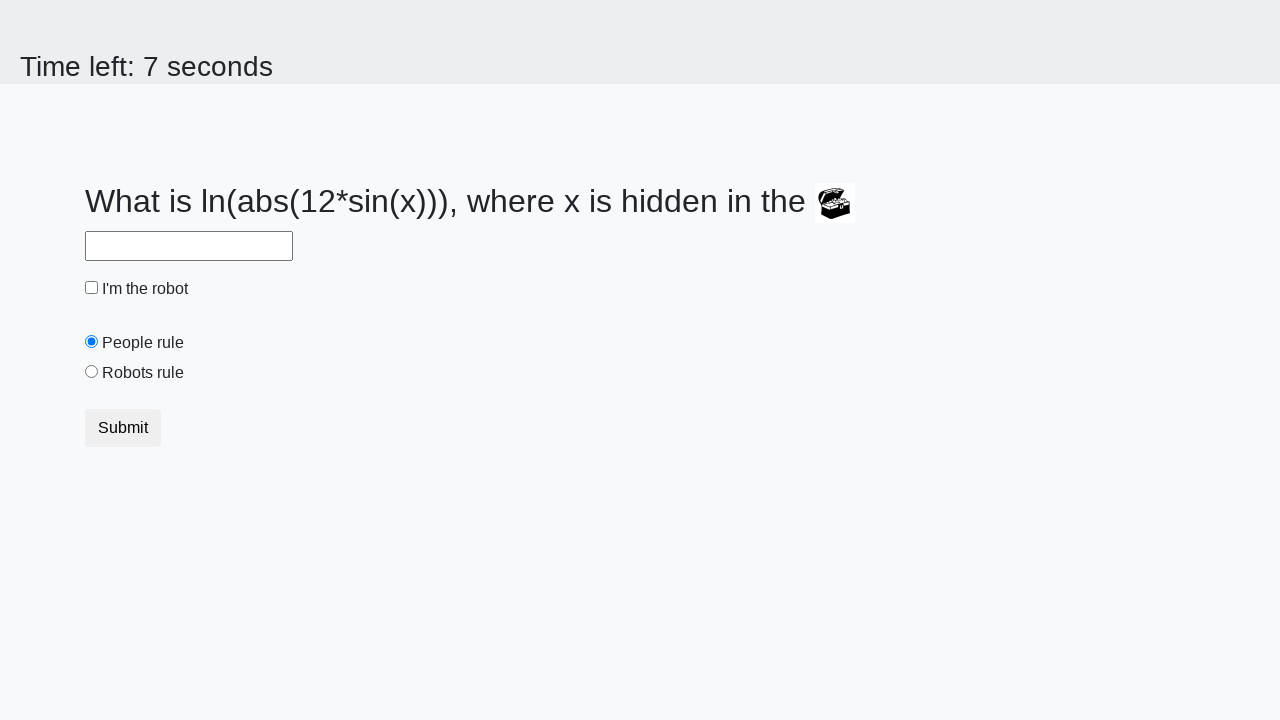

Located treasure element
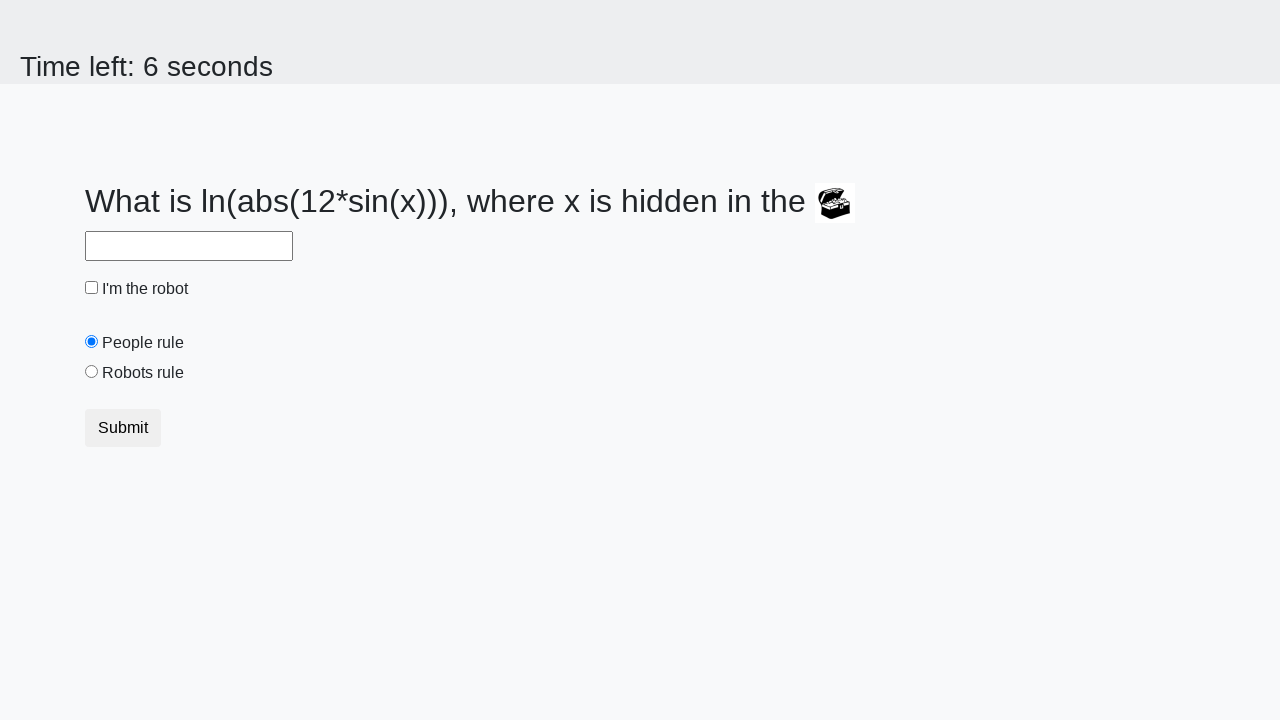

Extracted valuex attribute from treasure element: 315
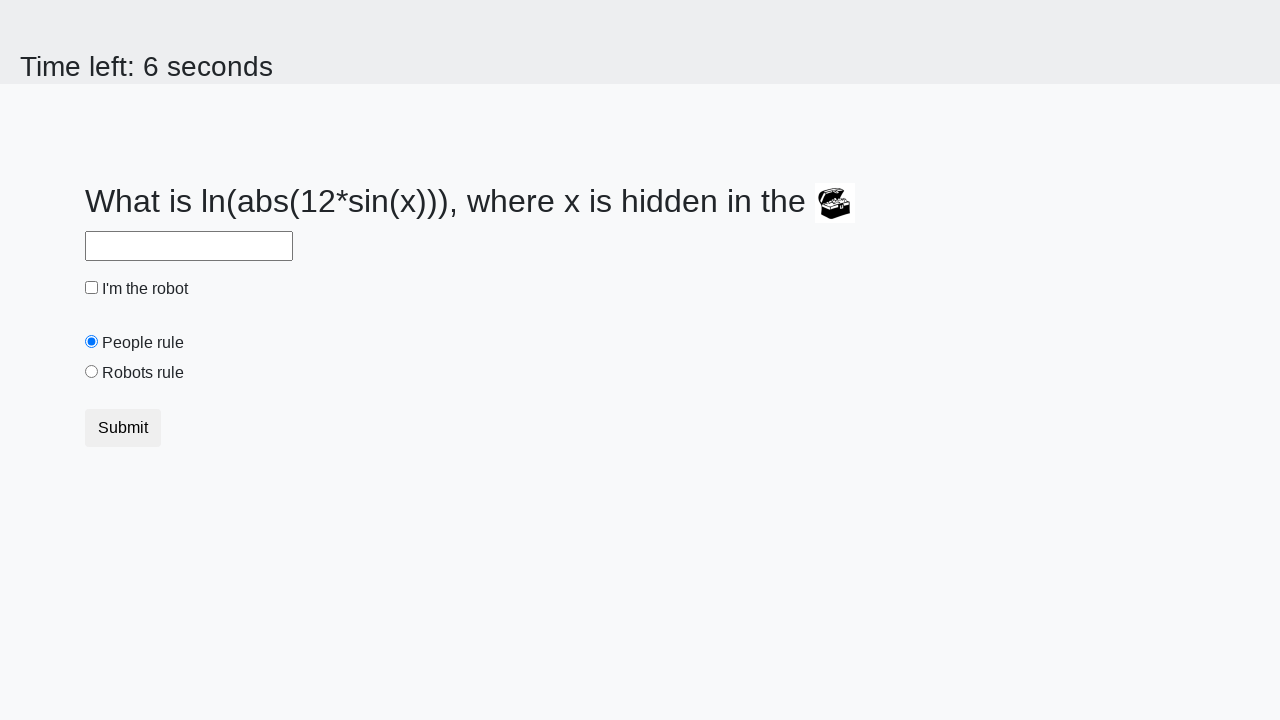

Calculated mathematical expression result: 2.1907144517891077
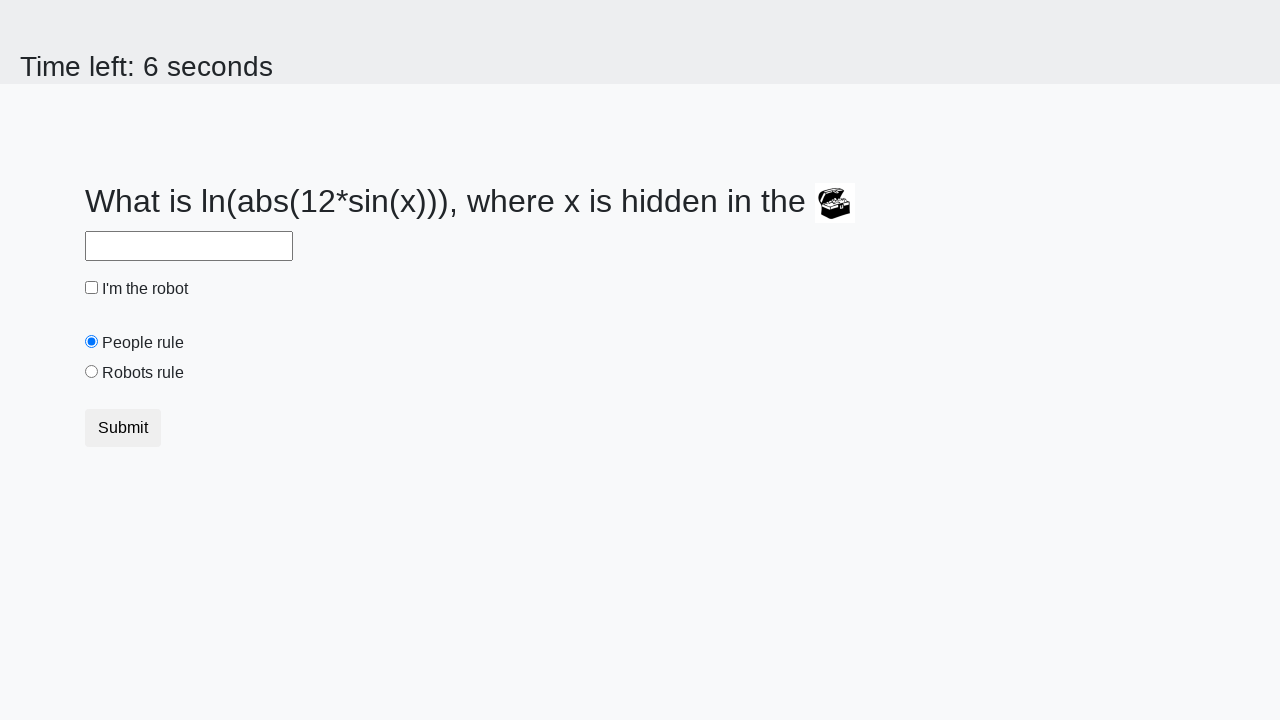

Filled answer field with calculated value: 2.1907144517891077 on #answer
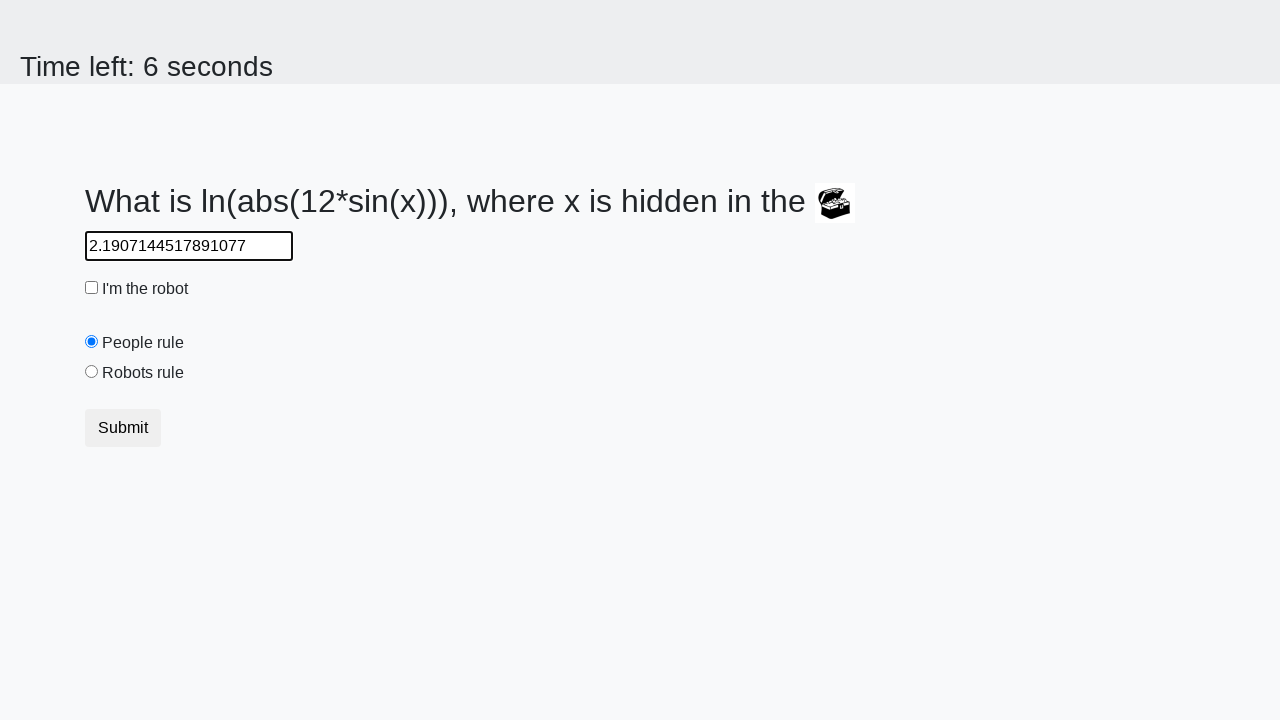

Clicked robot checkbox at (92, 288) on #robotCheckbox
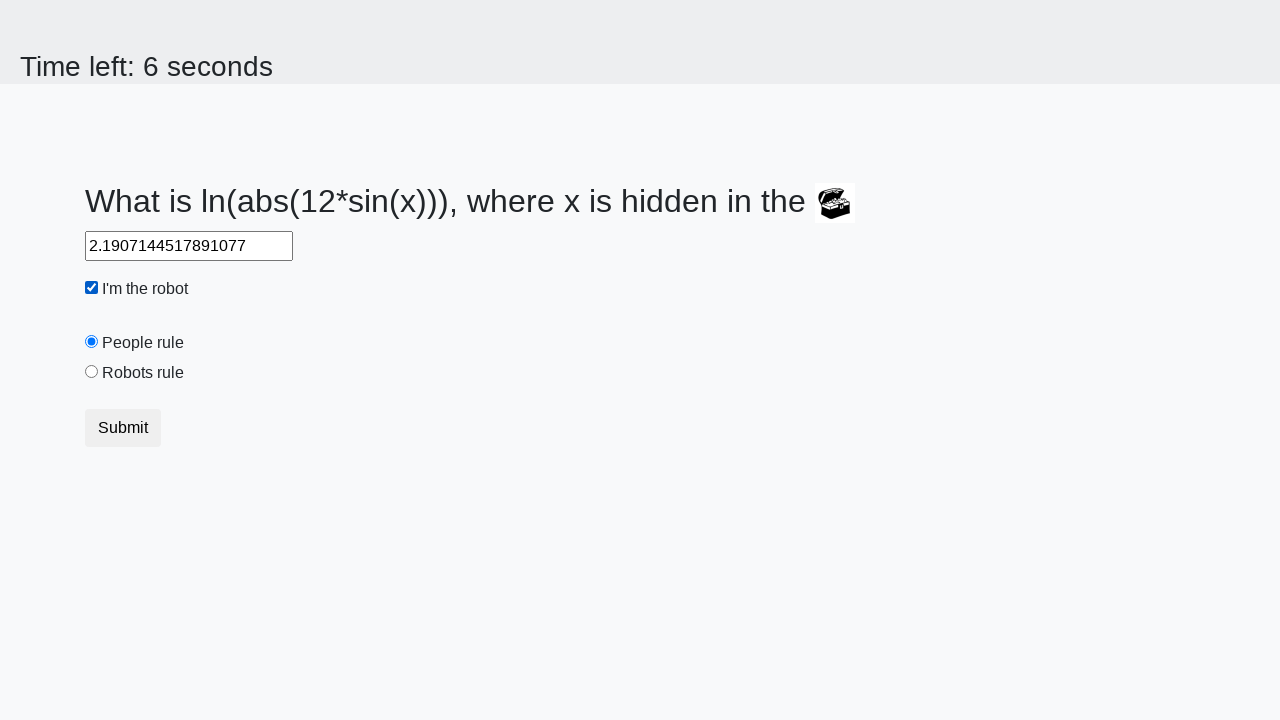

Clicked robots rule radio button at (92, 372) on #robotsRule
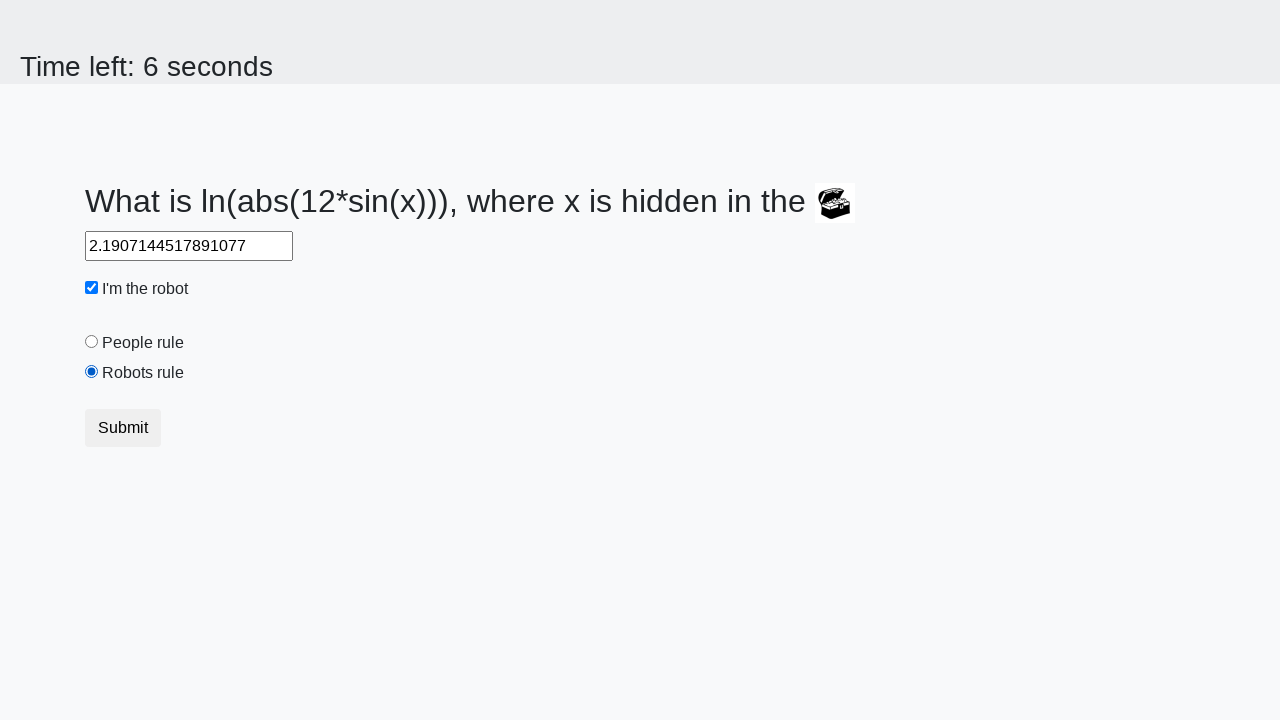

Clicked submit button to submit form at (123, 428) on button
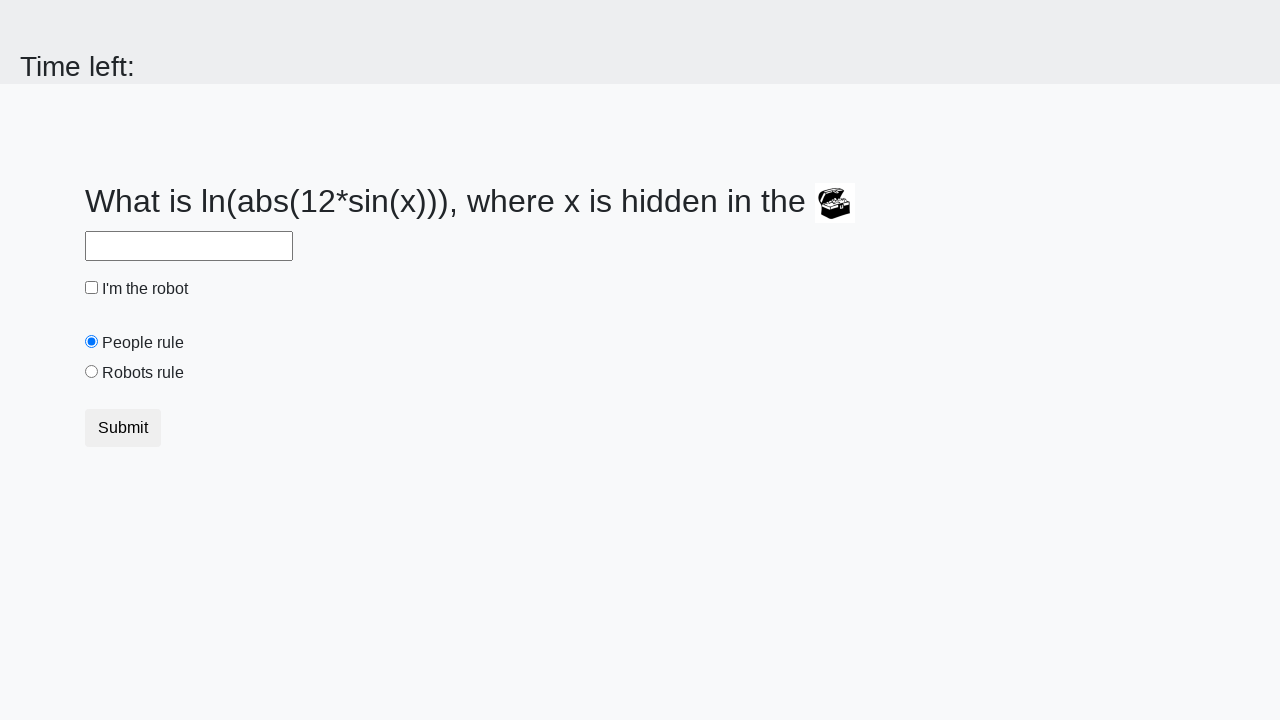

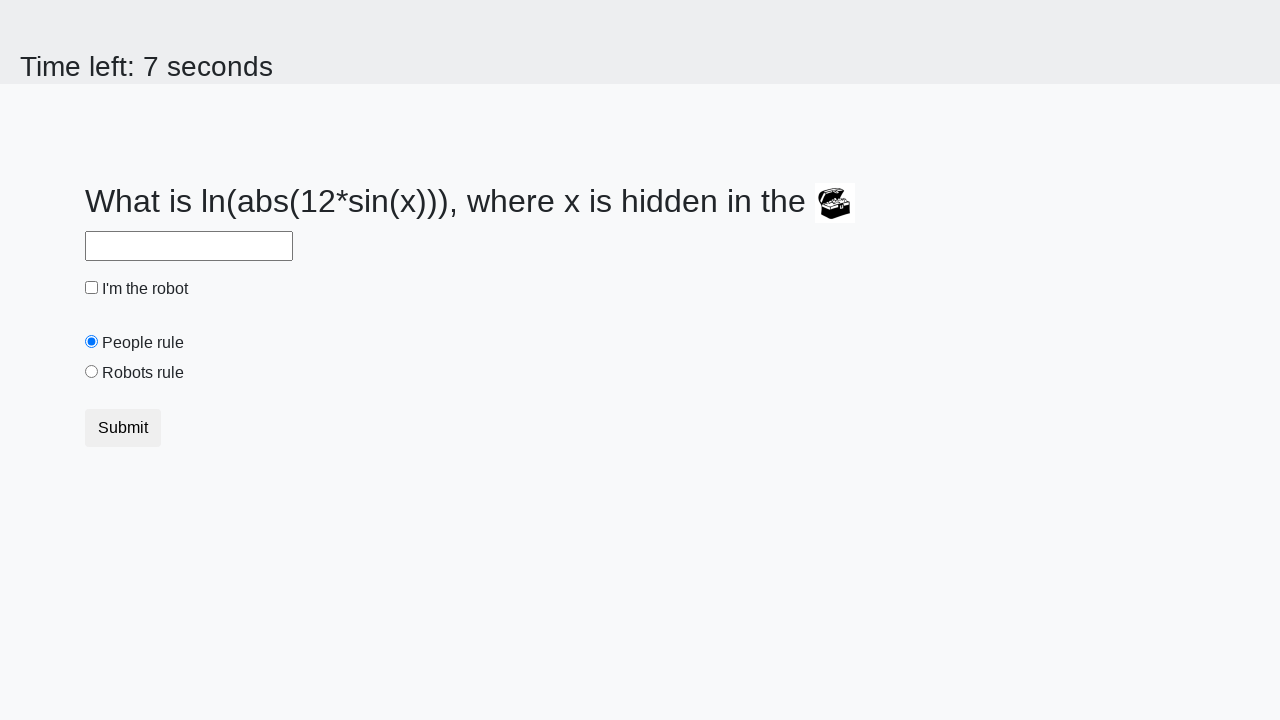